Tests that the "Clear completed" button displays correct text when items are completed.

Starting URL: https://demo.playwright.dev/todomvc

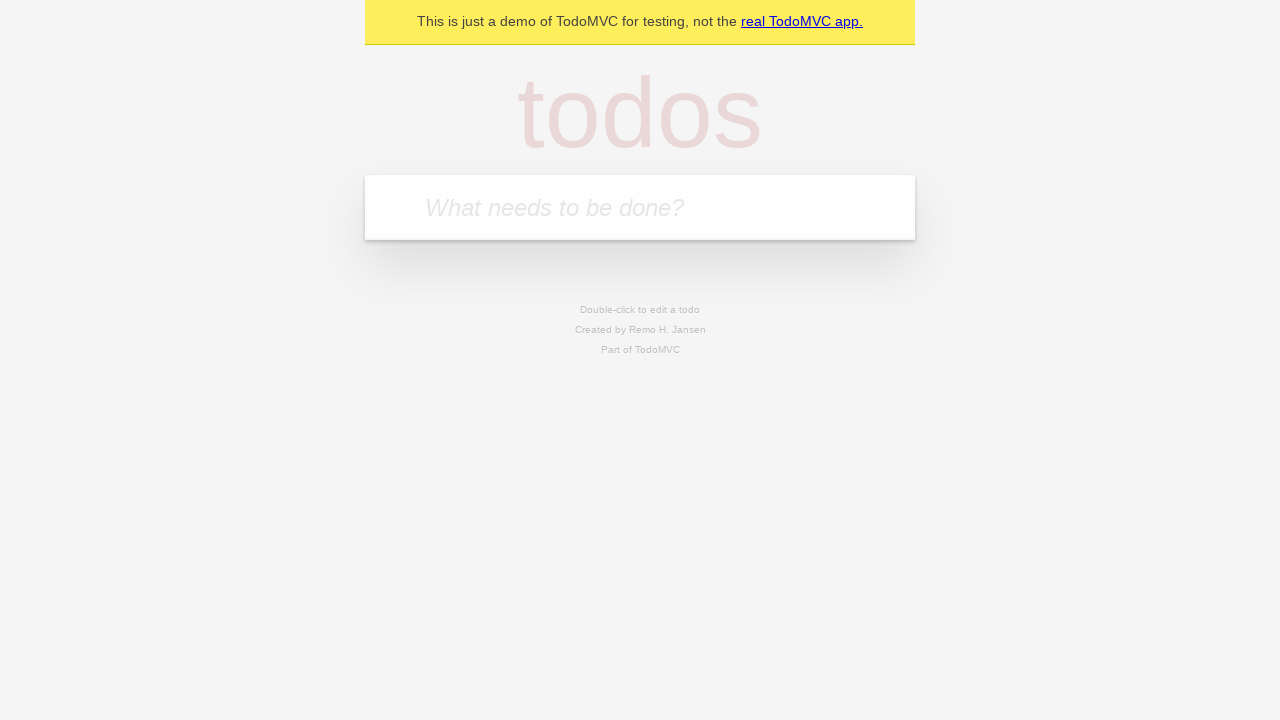

Filled todo input with 'buy some cheese' on internal:attr=[placeholder="What needs to be done?"i]
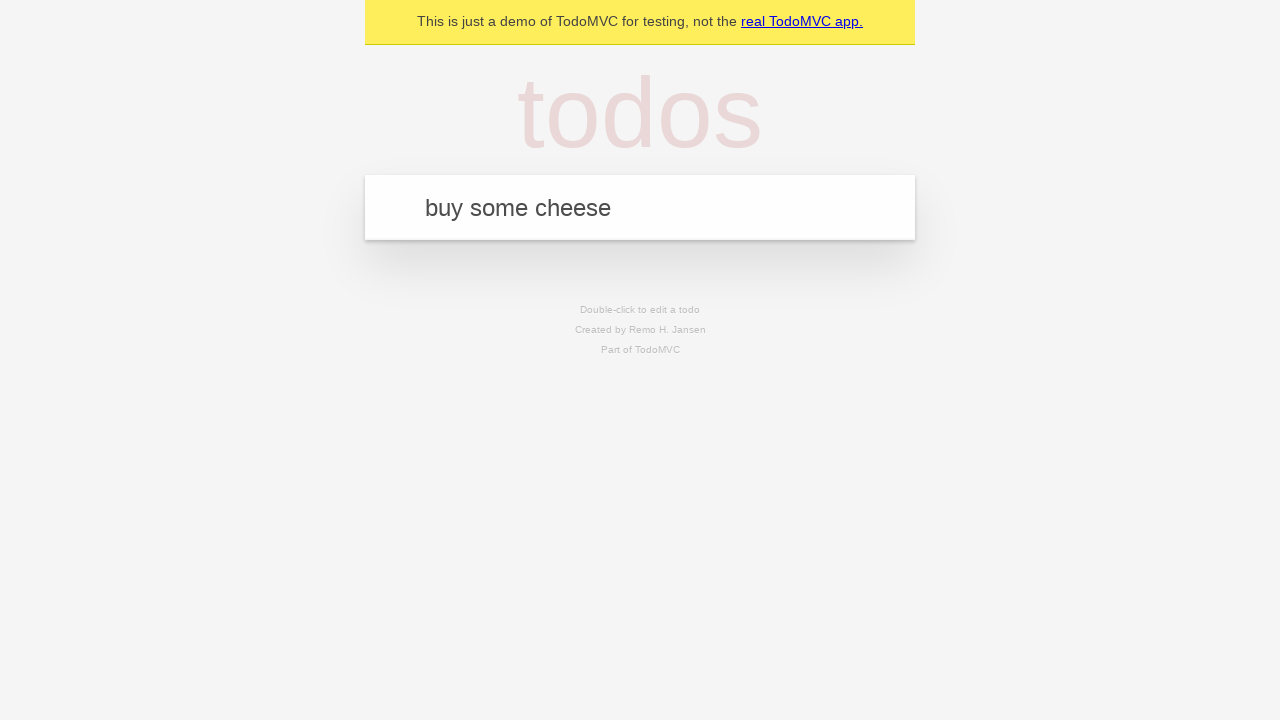

Pressed Enter to create first todo on internal:attr=[placeholder="What needs to be done?"i]
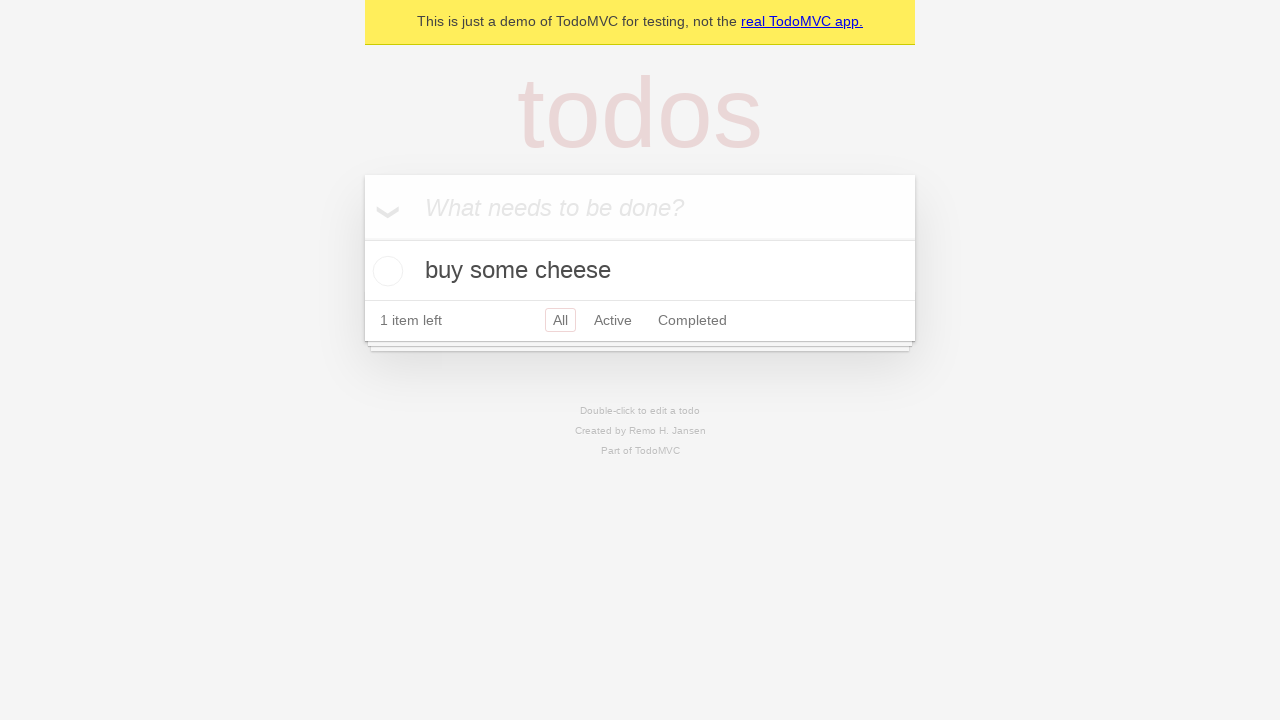

Filled todo input with 'feed the cat' on internal:attr=[placeholder="What needs to be done?"i]
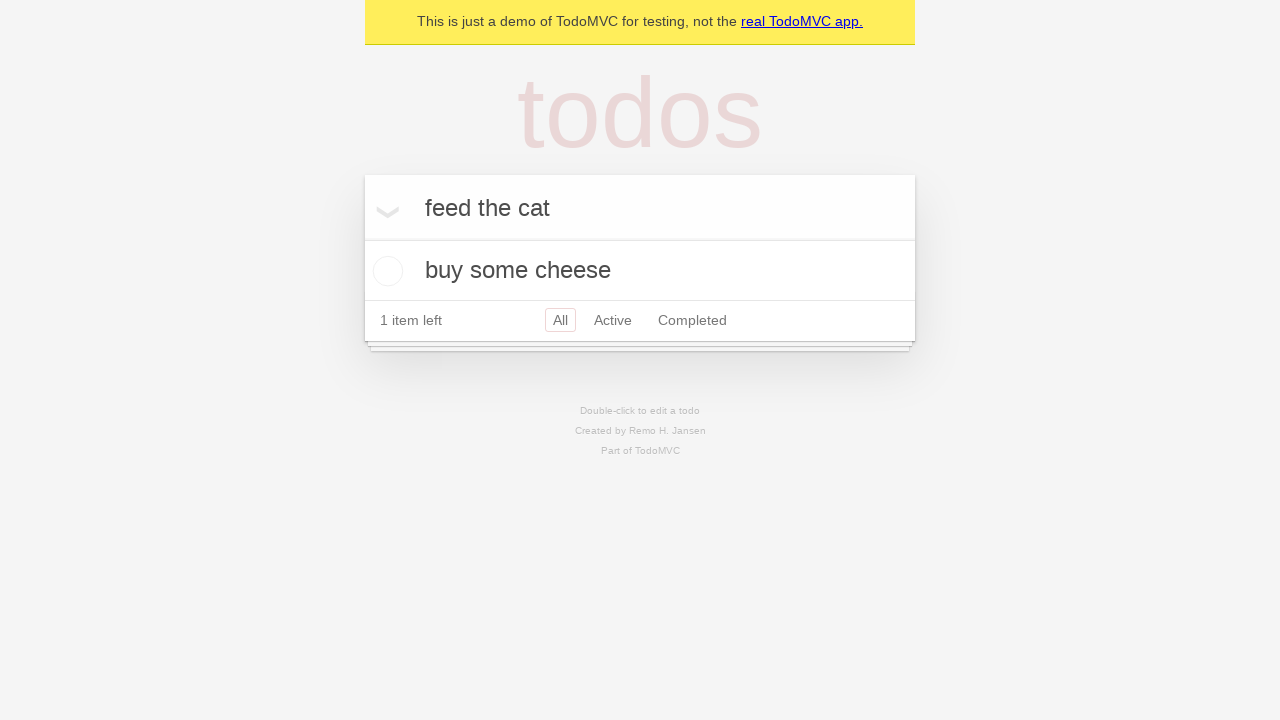

Pressed Enter to create second todo on internal:attr=[placeholder="What needs to be done?"i]
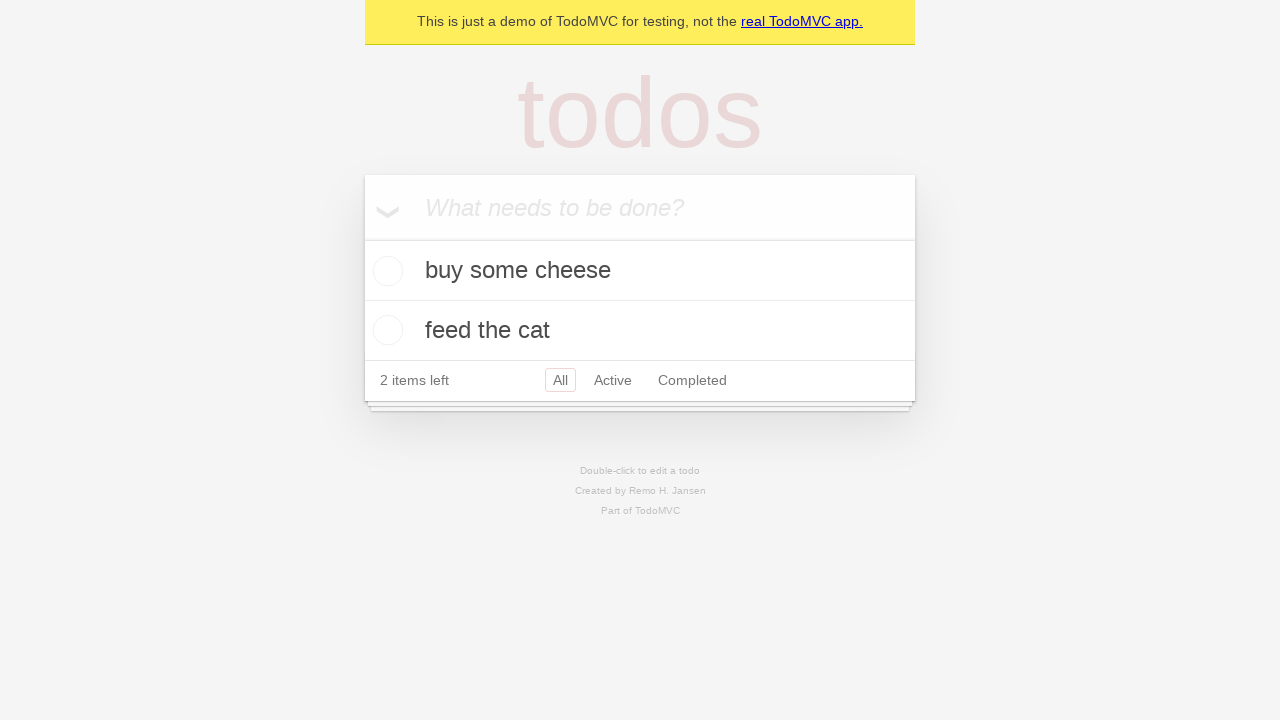

Filled todo input with 'book a doctors appointment' on internal:attr=[placeholder="What needs to be done?"i]
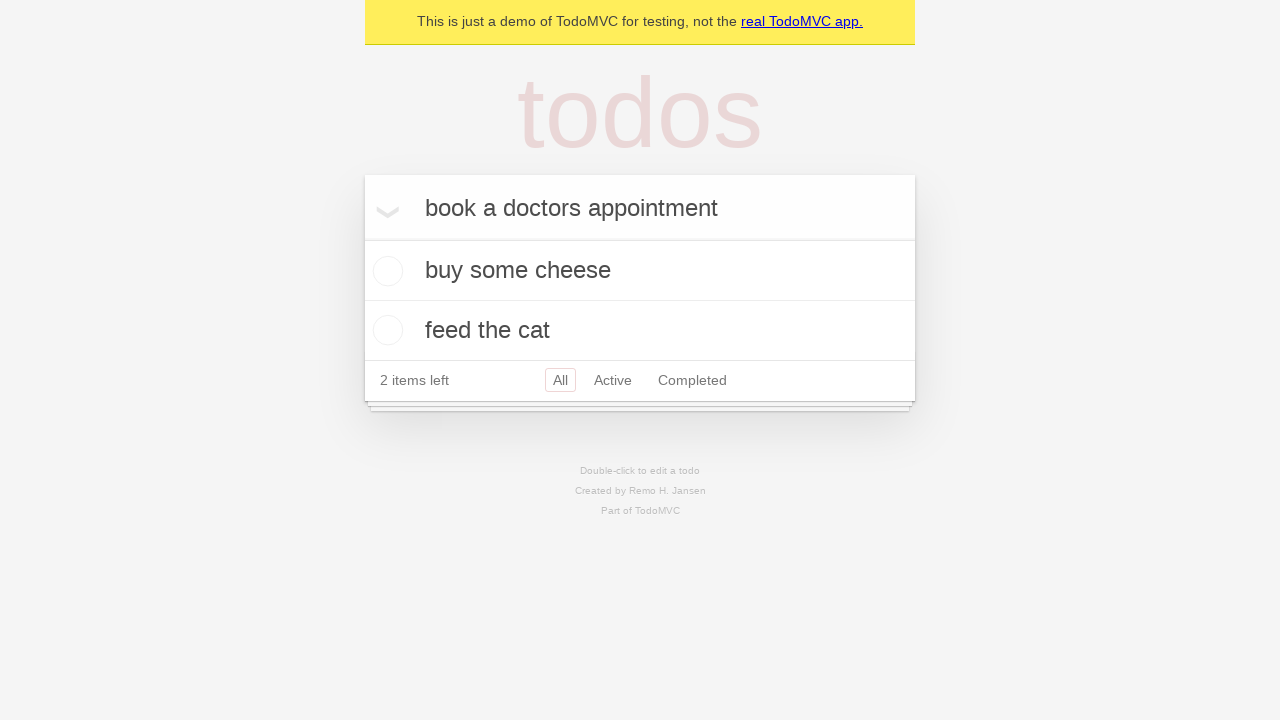

Pressed Enter to create third todo on internal:attr=[placeholder="What needs to be done?"i]
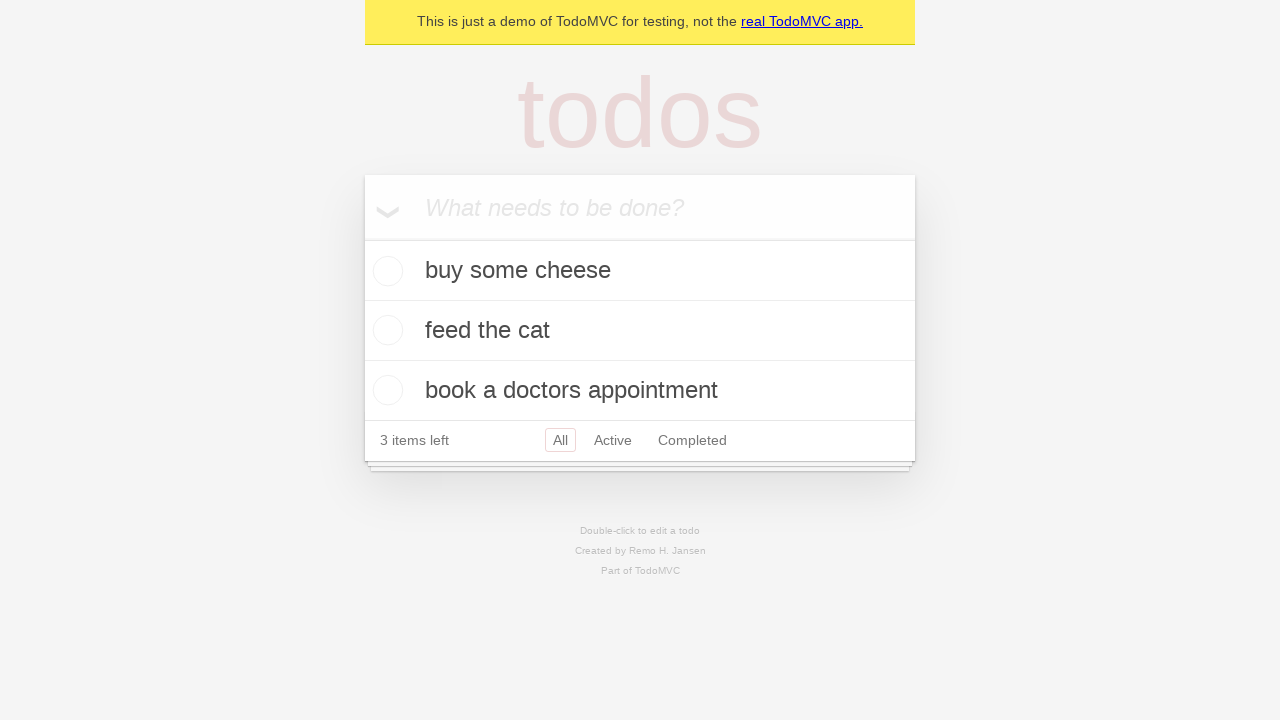

All three todos created and loaded
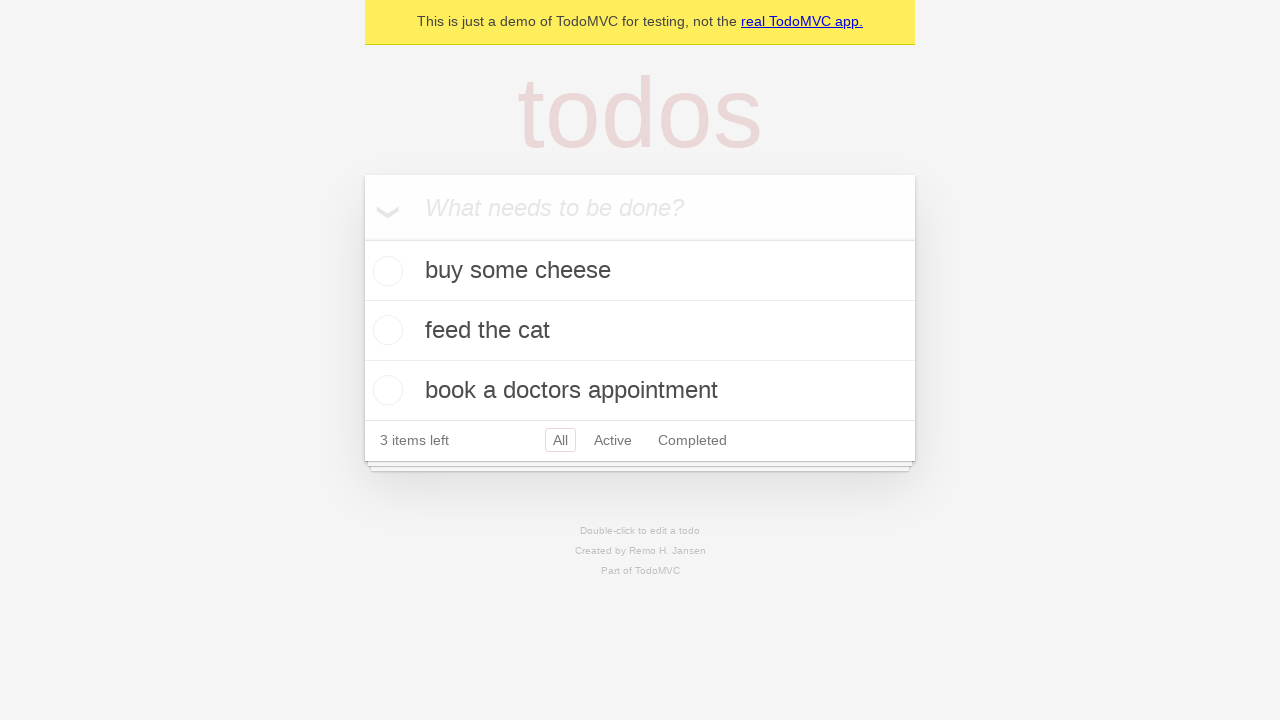

Checked the first todo item as completed at (385, 271) on .todo-list li .toggle >> nth=0
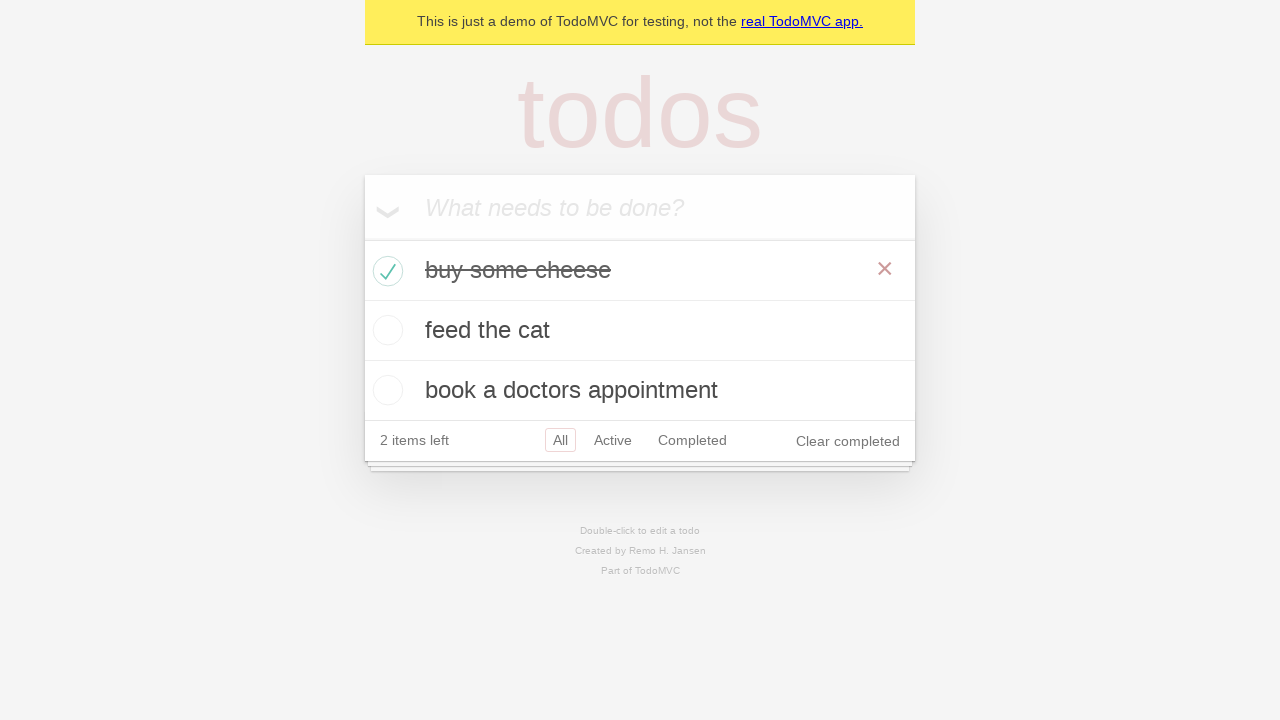

Clear completed button appeared
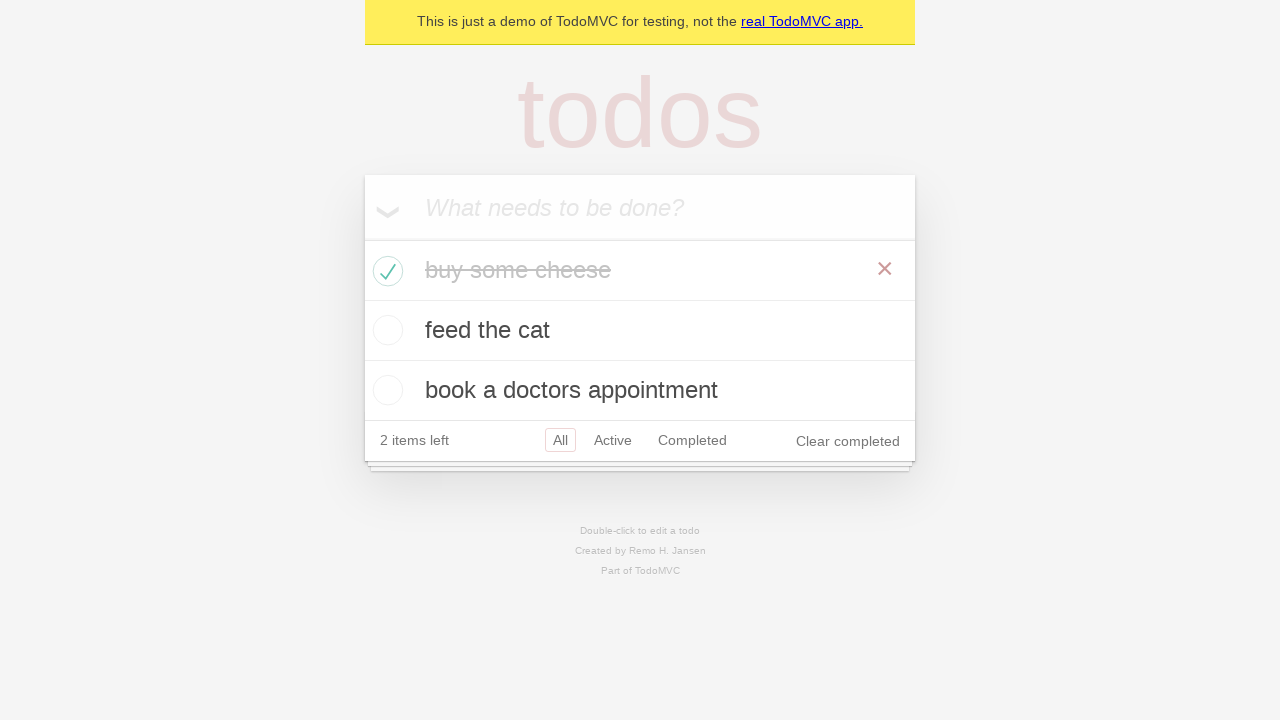

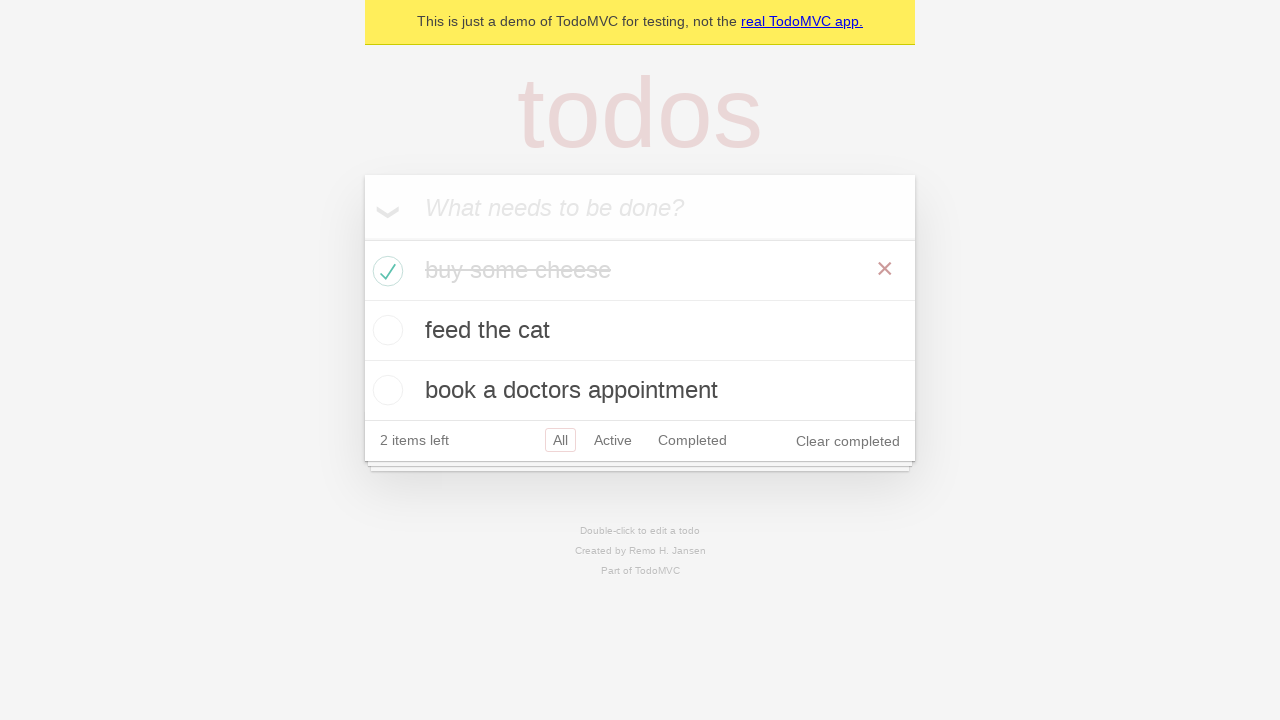